Tests adding todos, marking some as completed, and removing a specific todo using the X delete button

Starting URL: https://todomvc.com/examples/react/dist/

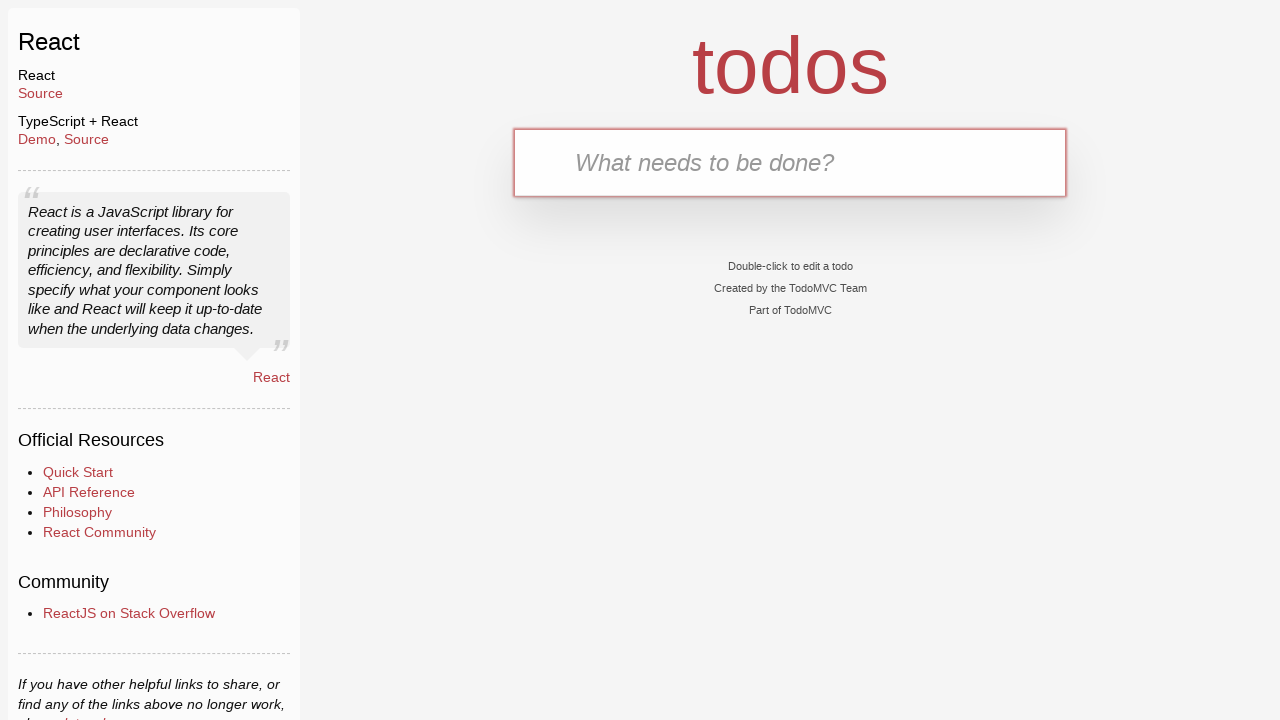

Filled text input with 'Item 1' on internal:testid=[data-testid="text-input"s]
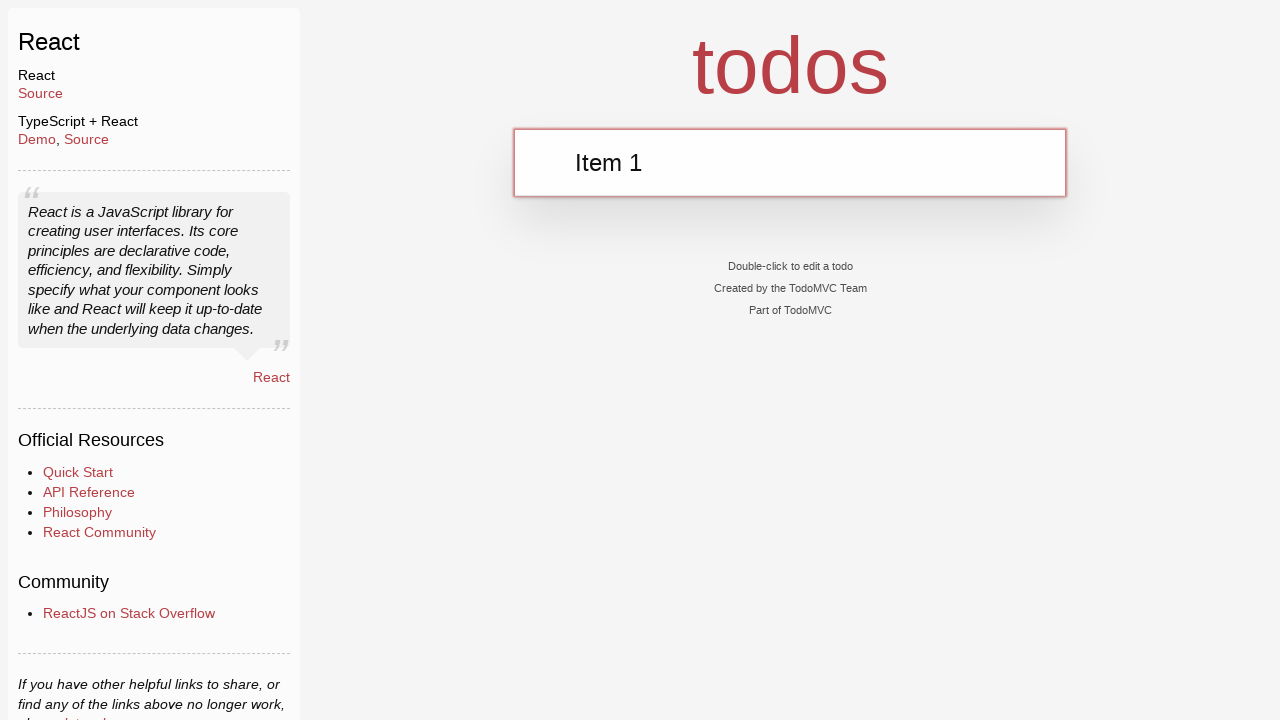

Pressed Enter to add first todo item on internal:testid=[data-testid="text-input"s]
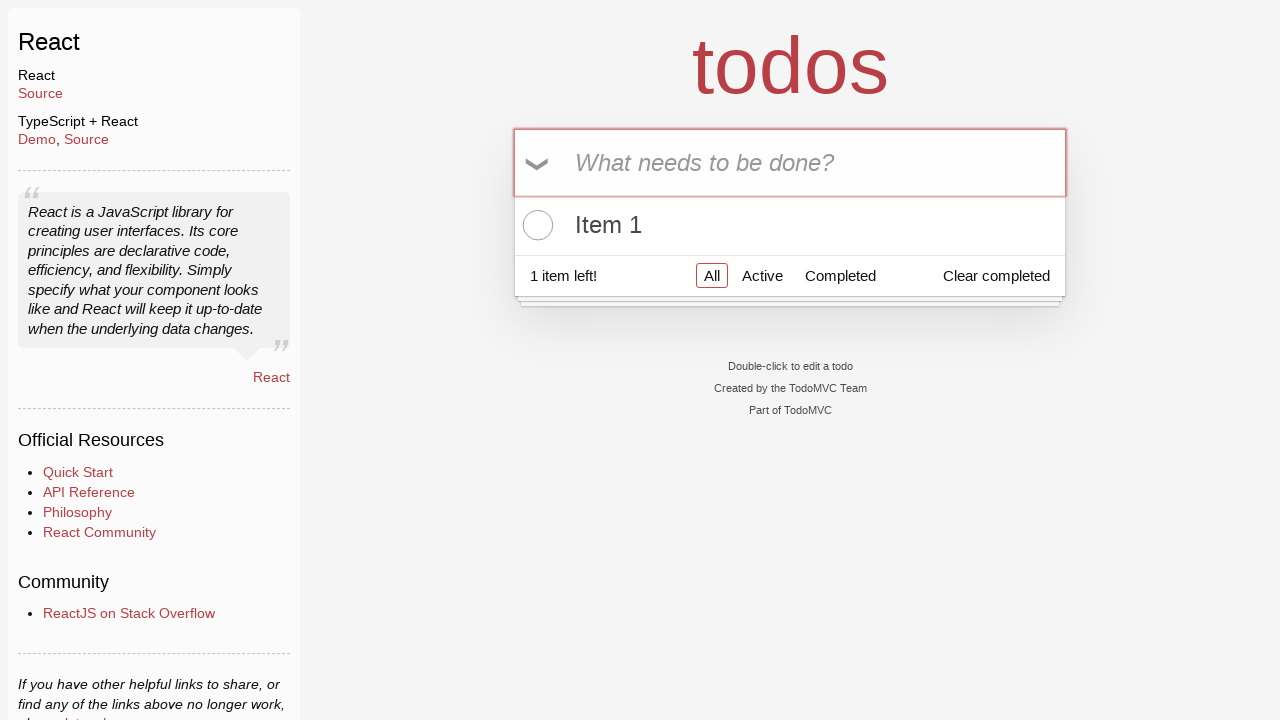

Filled text input with 'Item 2 - completed' on internal:testid=[data-testid="text-input"s]
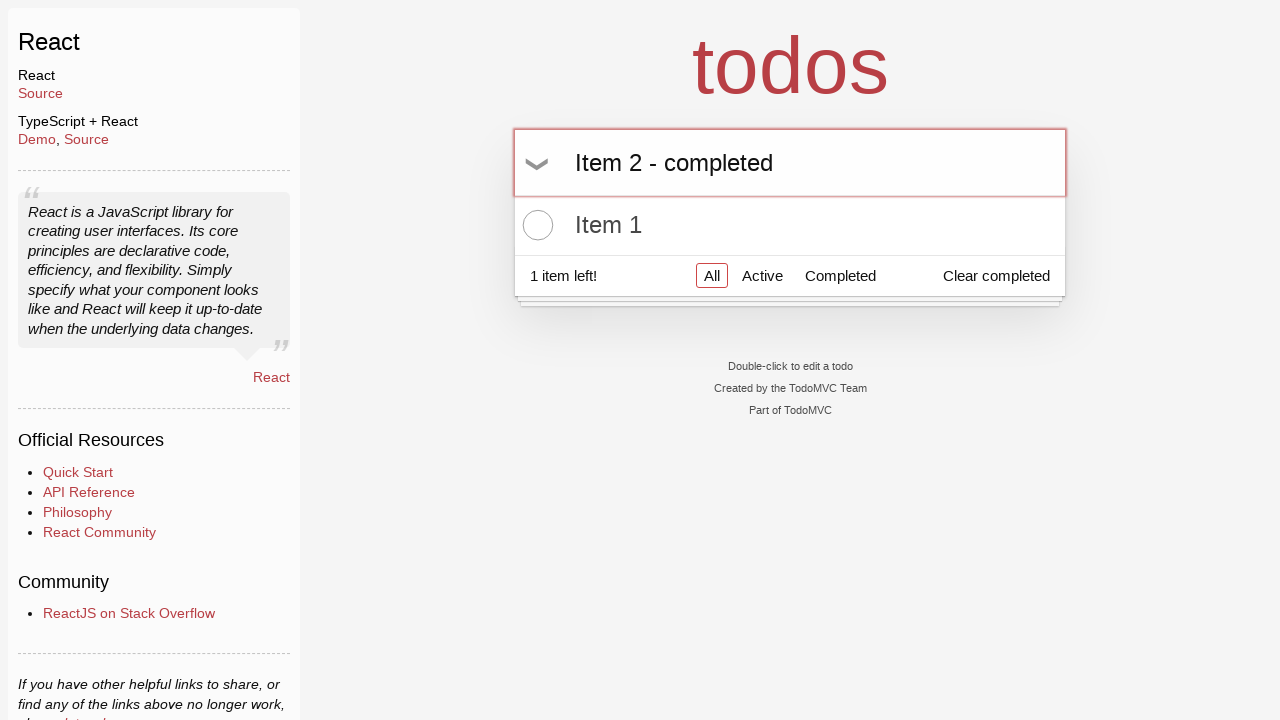

Pressed Enter to add second todo item on internal:testid=[data-testid="text-input"s]
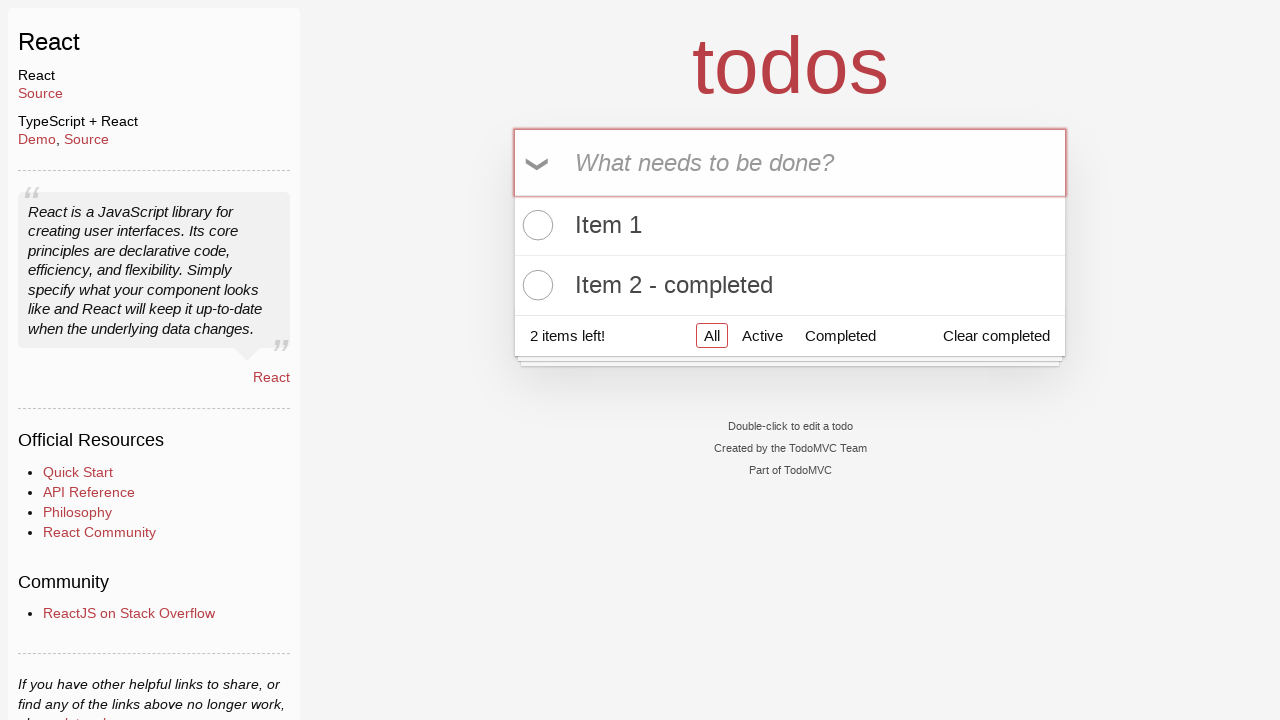

Filled text input with 'Item 3 - completed' on internal:testid=[data-testid="text-input"s]
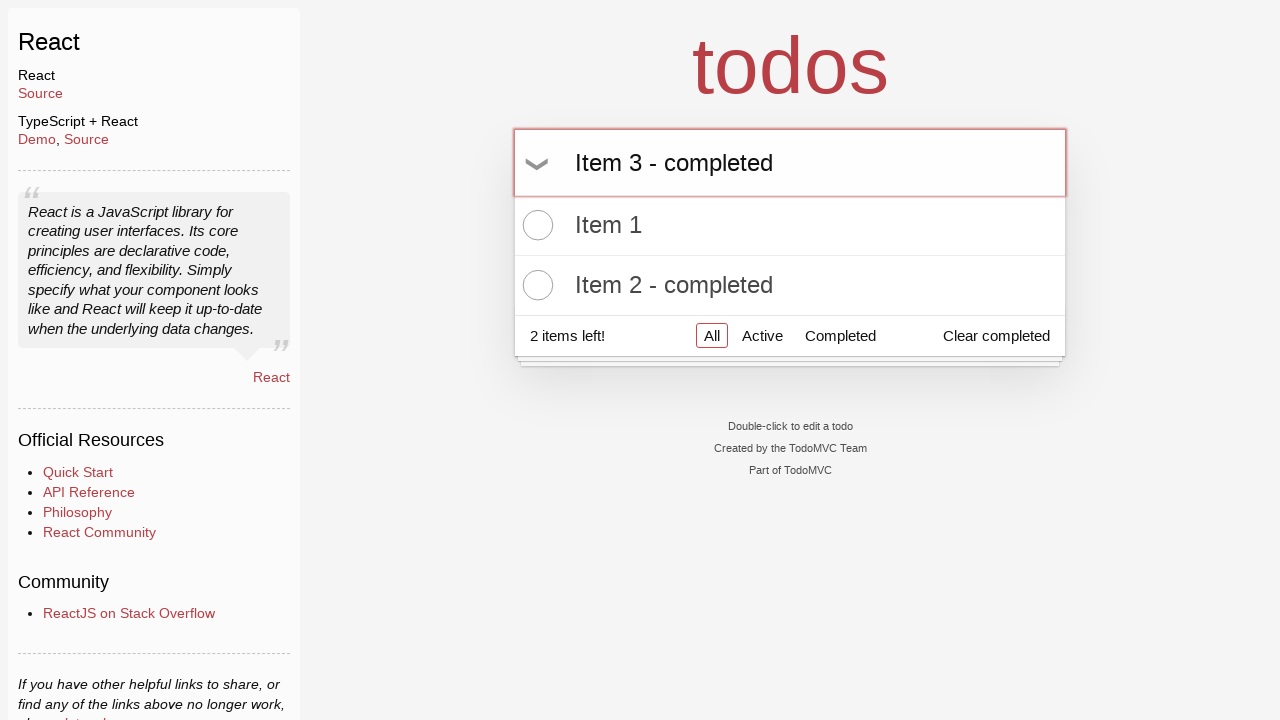

Pressed Enter to add third todo item on internal:testid=[data-testid="text-input"s]
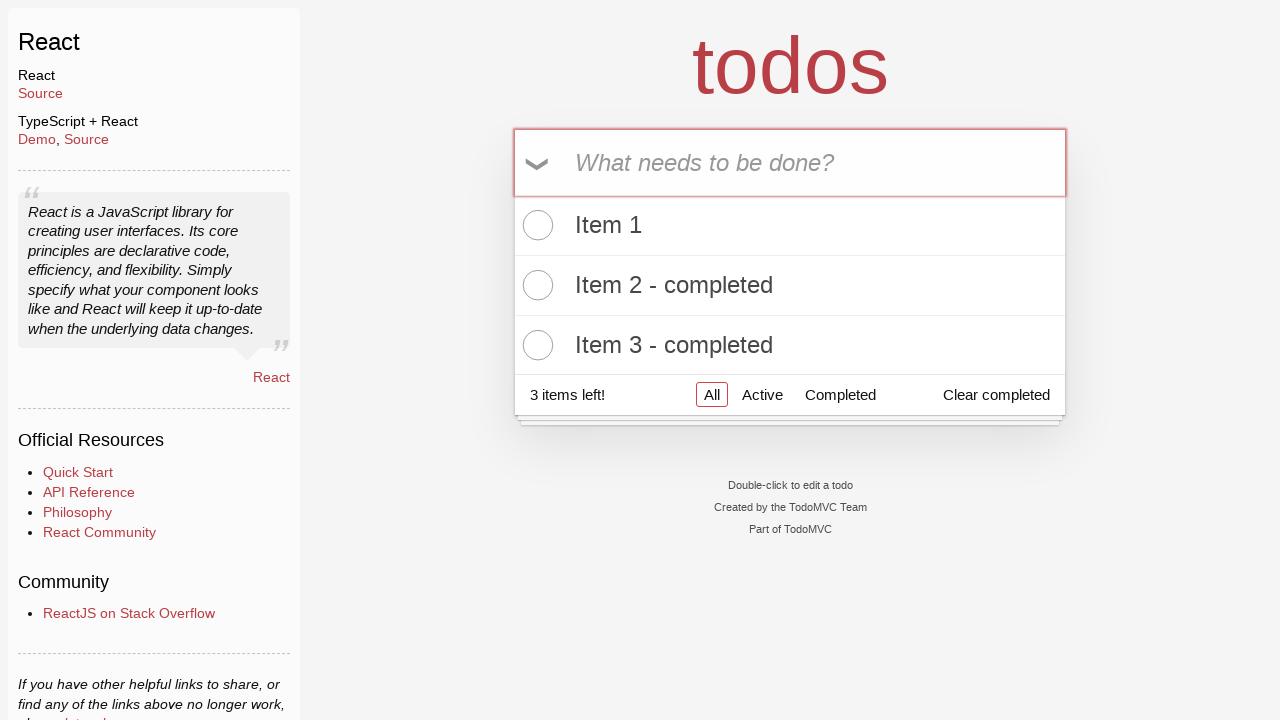

Marked second todo item as completed at (535, 285) on [data-testid="todo-item-toggle"] >> nth=1
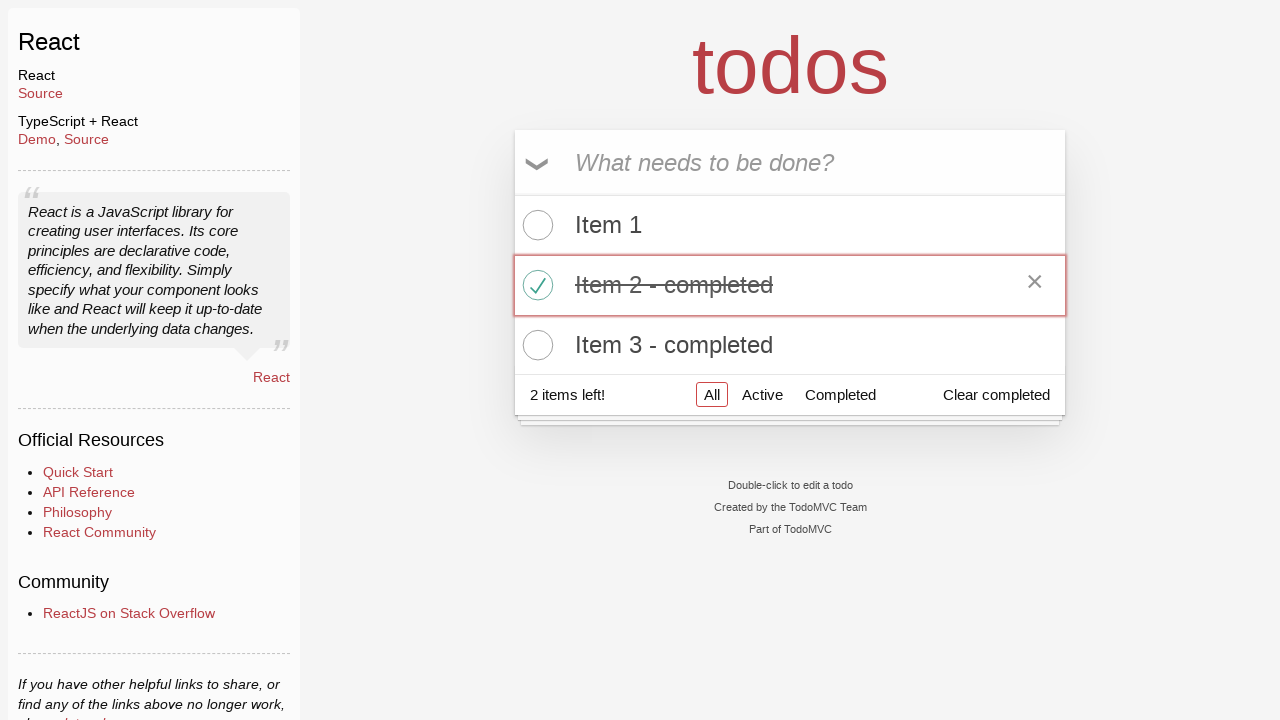

Marked third todo item as completed at (535, 345) on [data-testid="todo-item-toggle"] >> nth=2
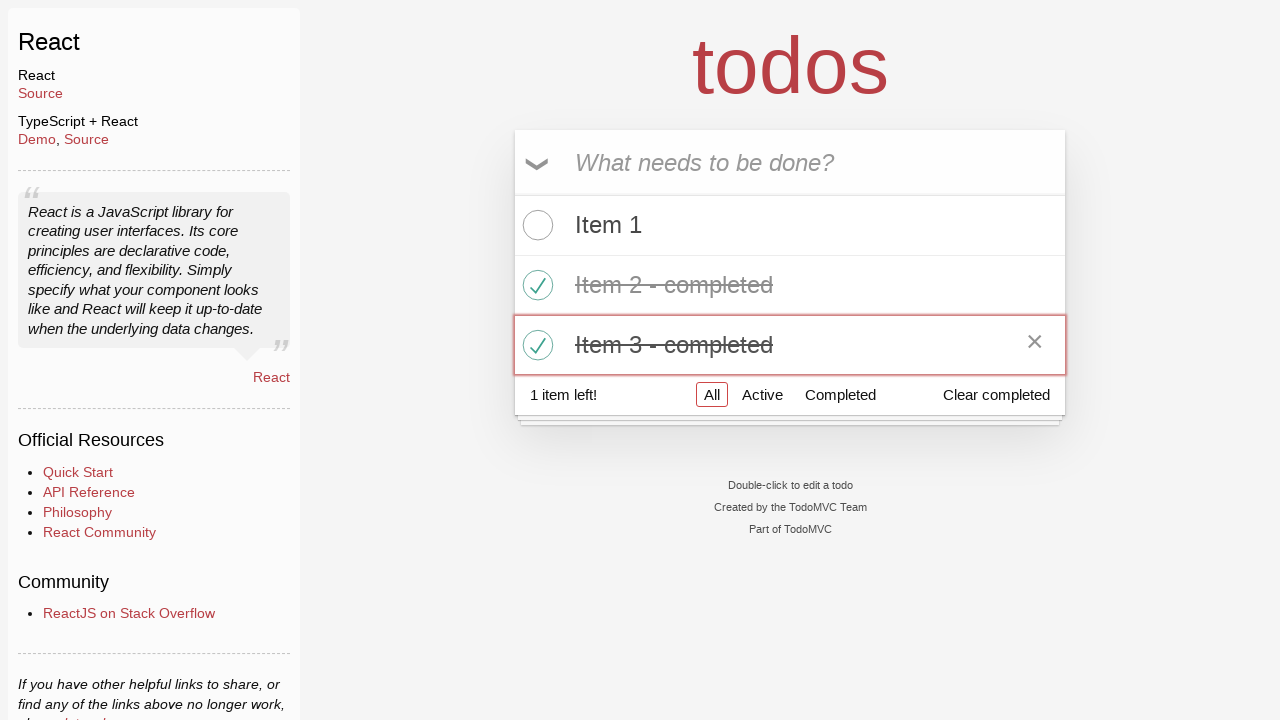

Hovered over second todo item to reveal delete button at (790, 285) on [data-testid="todo-item-label"] >> nth=1
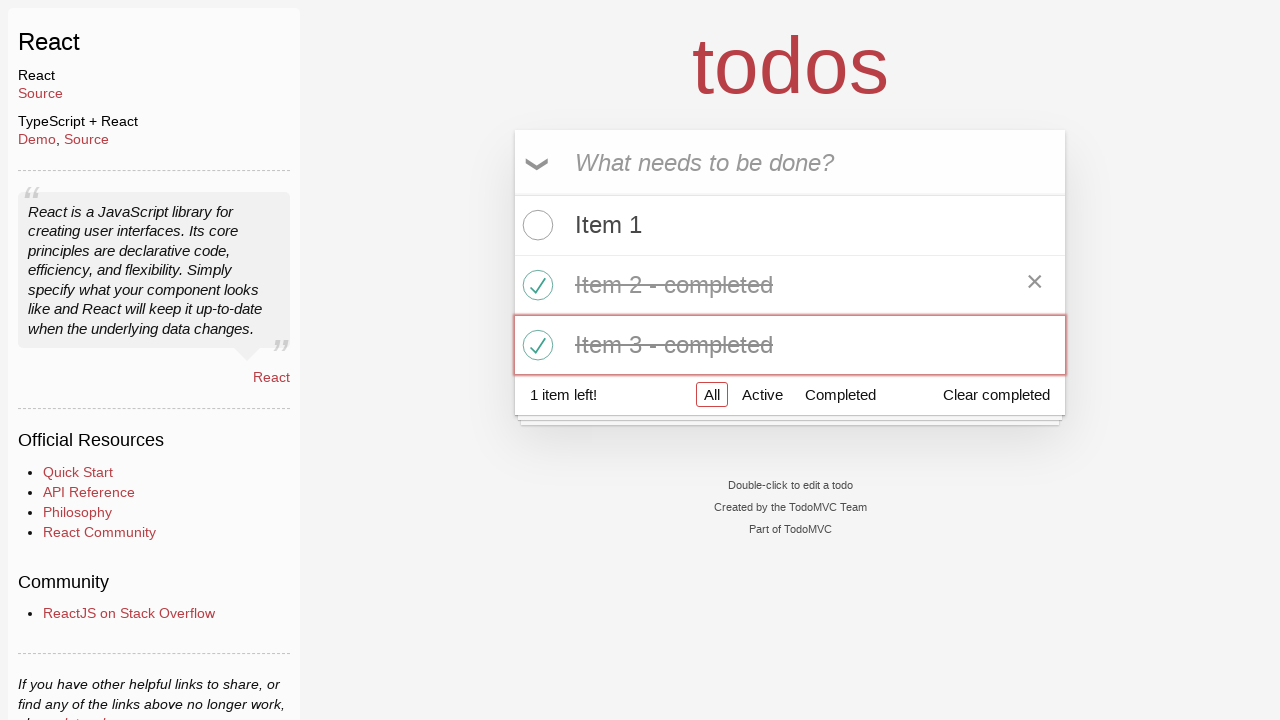

Clicked delete button to remove second todo item at (1035, 285) on [data-testid="todo-item-button"] >> nth=1
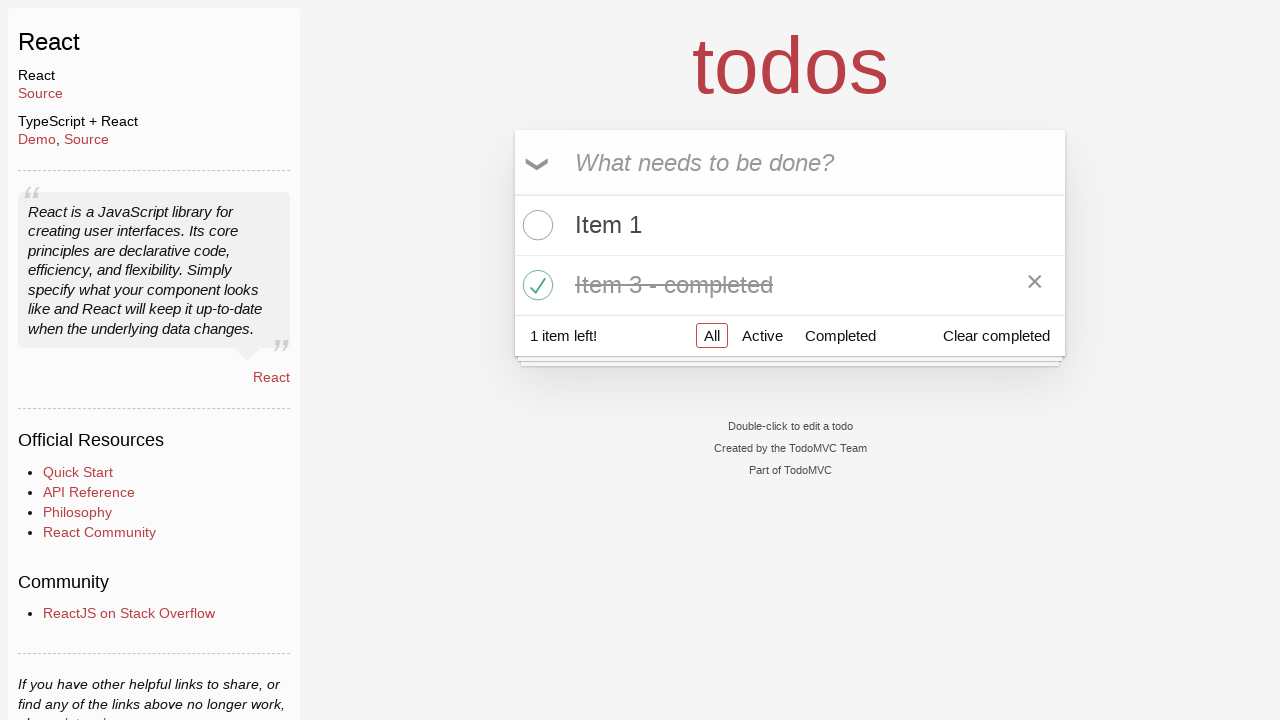

Waited for todo list to update after deletion
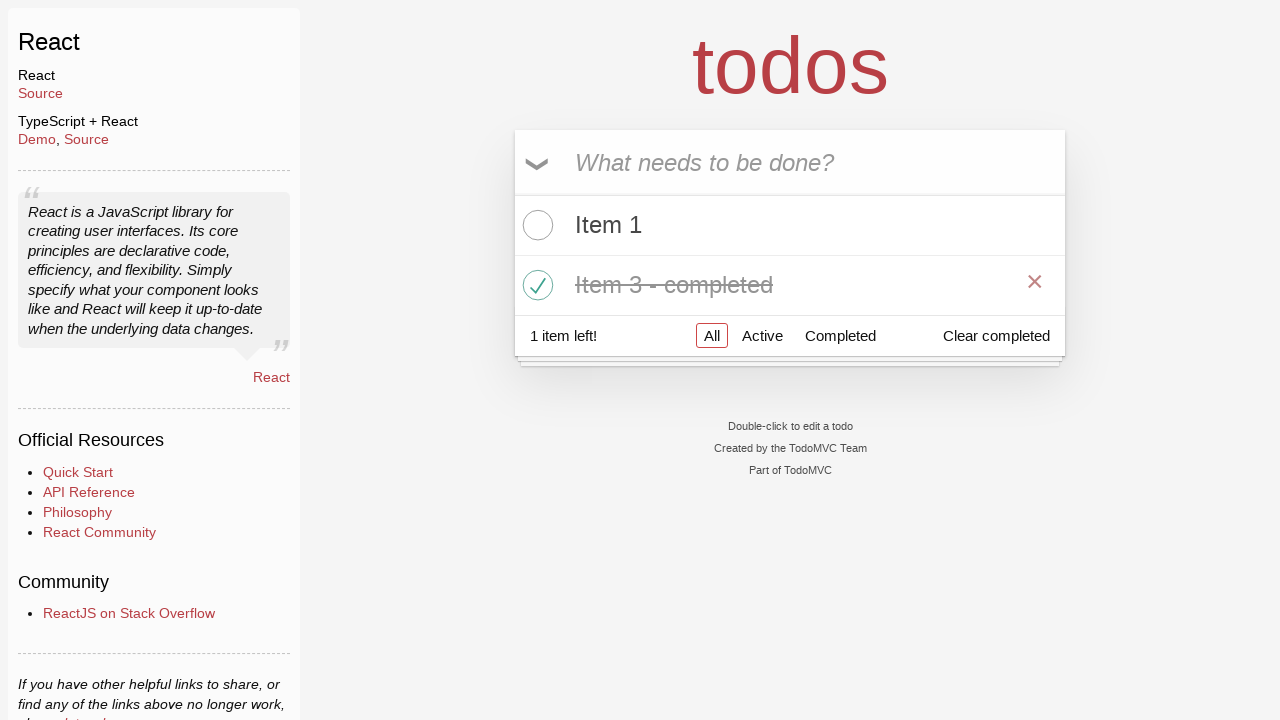

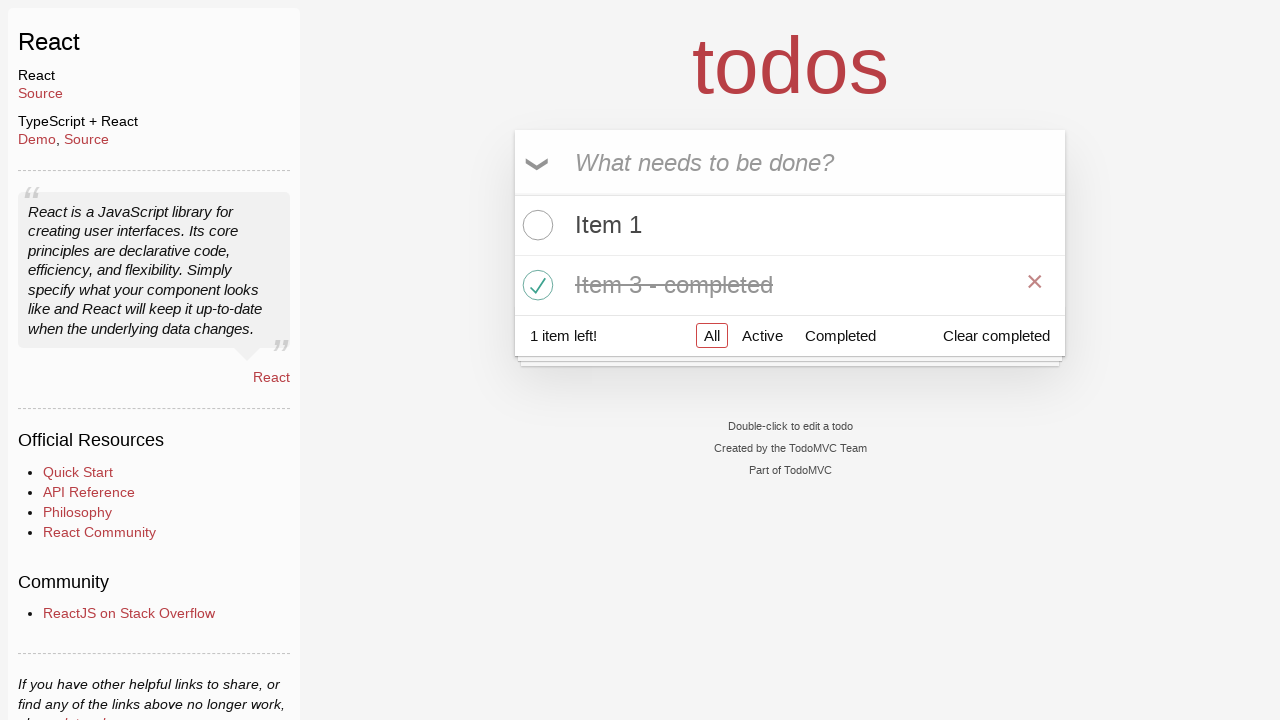